Tests clicking a button identified by its CSS class 'btn-primary' on a UI testing playground page that demonstrates class attribute challenges.

Starting URL: http://uitestingplayground.com/classattr

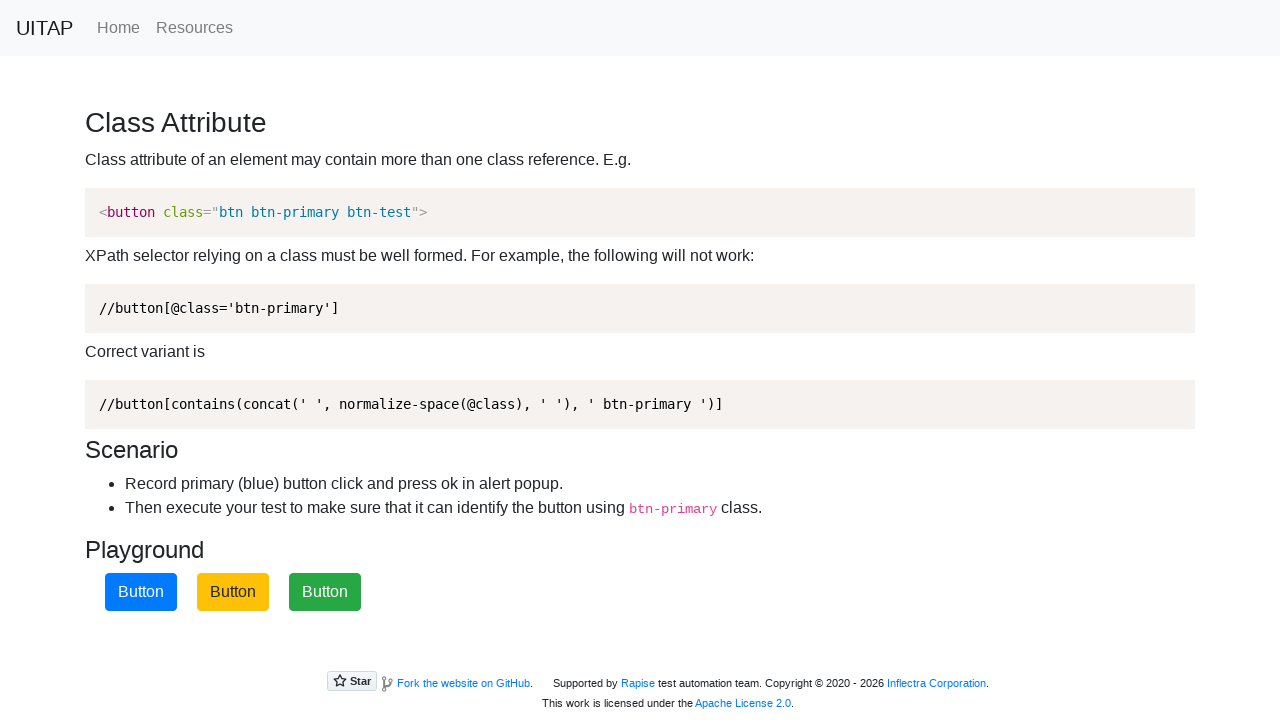

Navigated to UI testing playground class attribute page
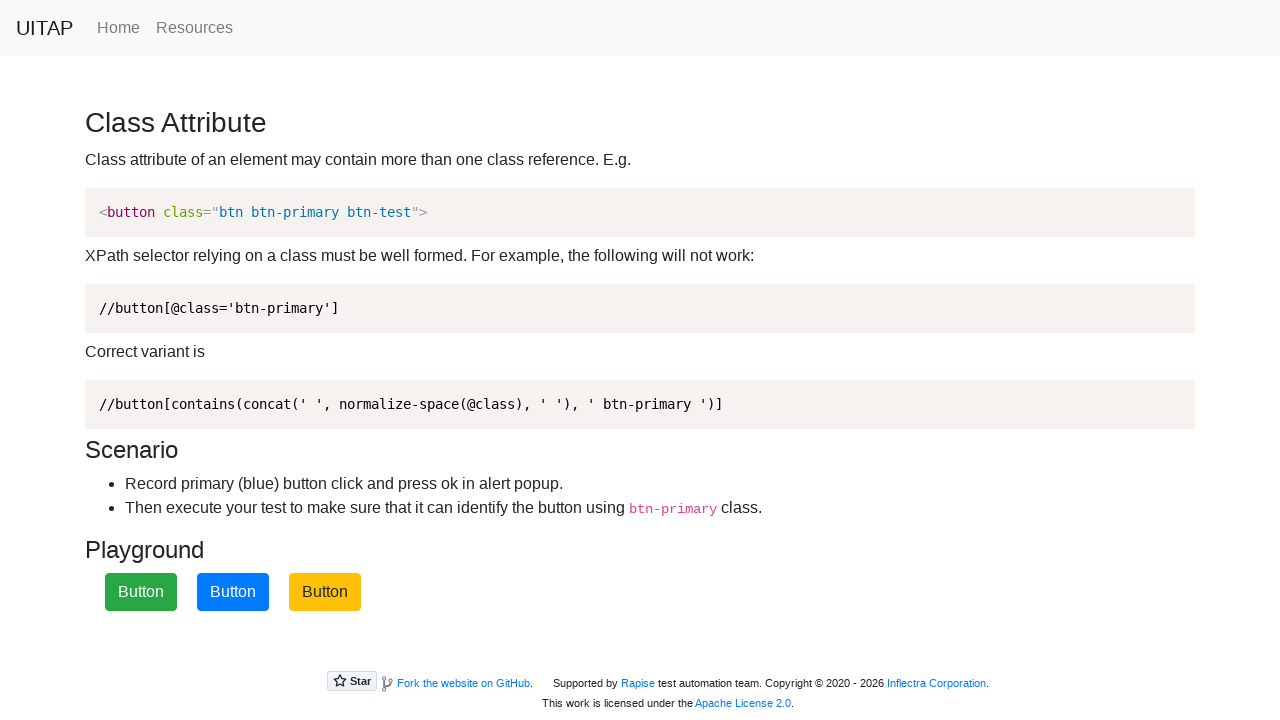

Clicked button identified by CSS class 'btn-primary' at (233, 592) on .btn-primary
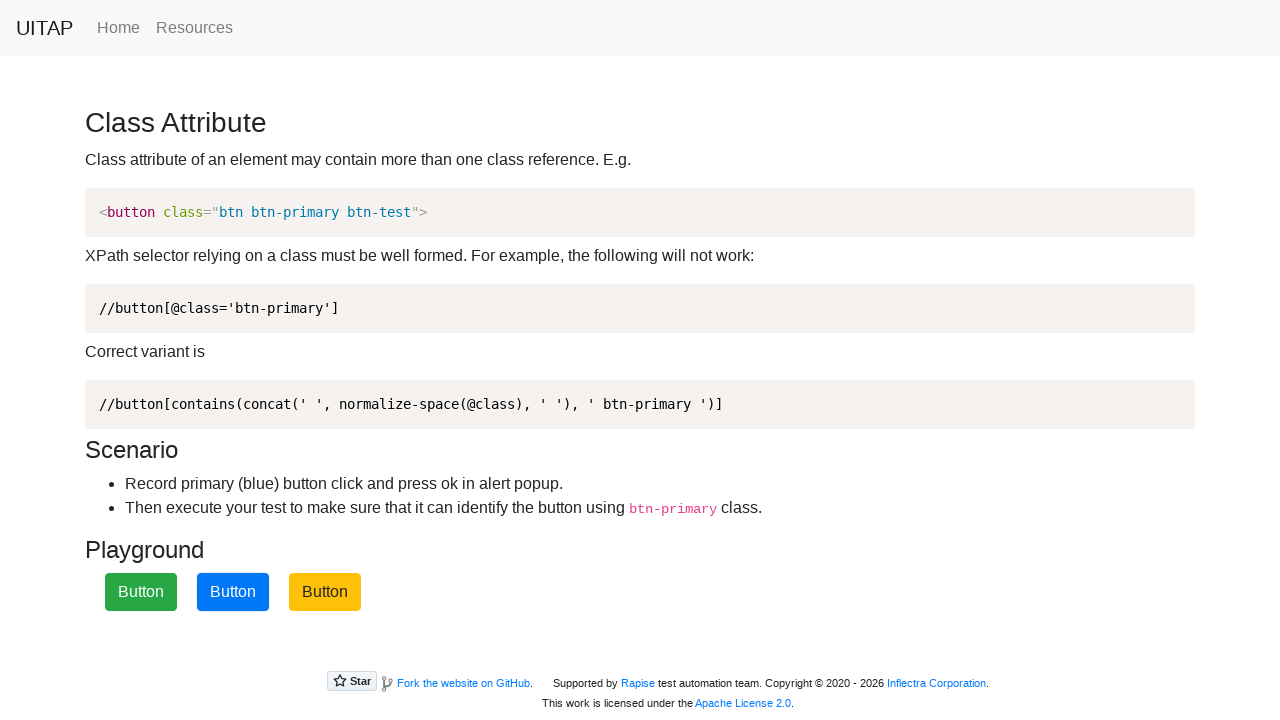

Waited 1 second to observe button click result
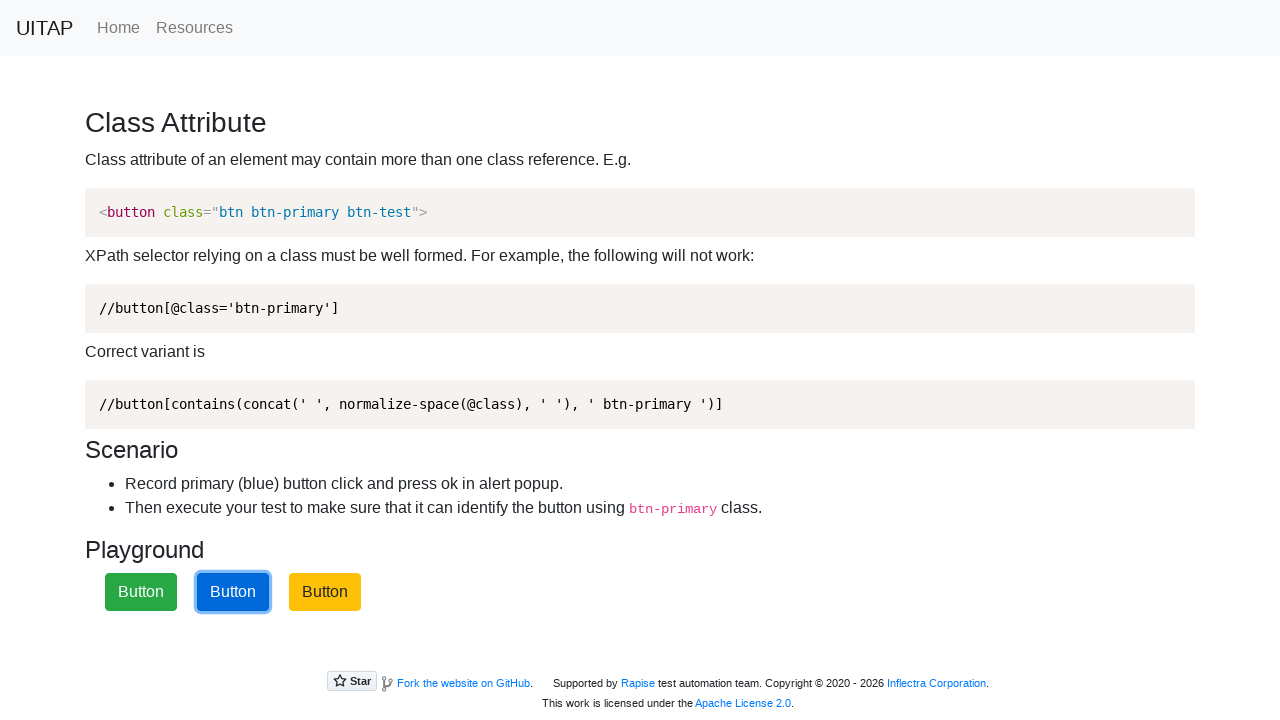

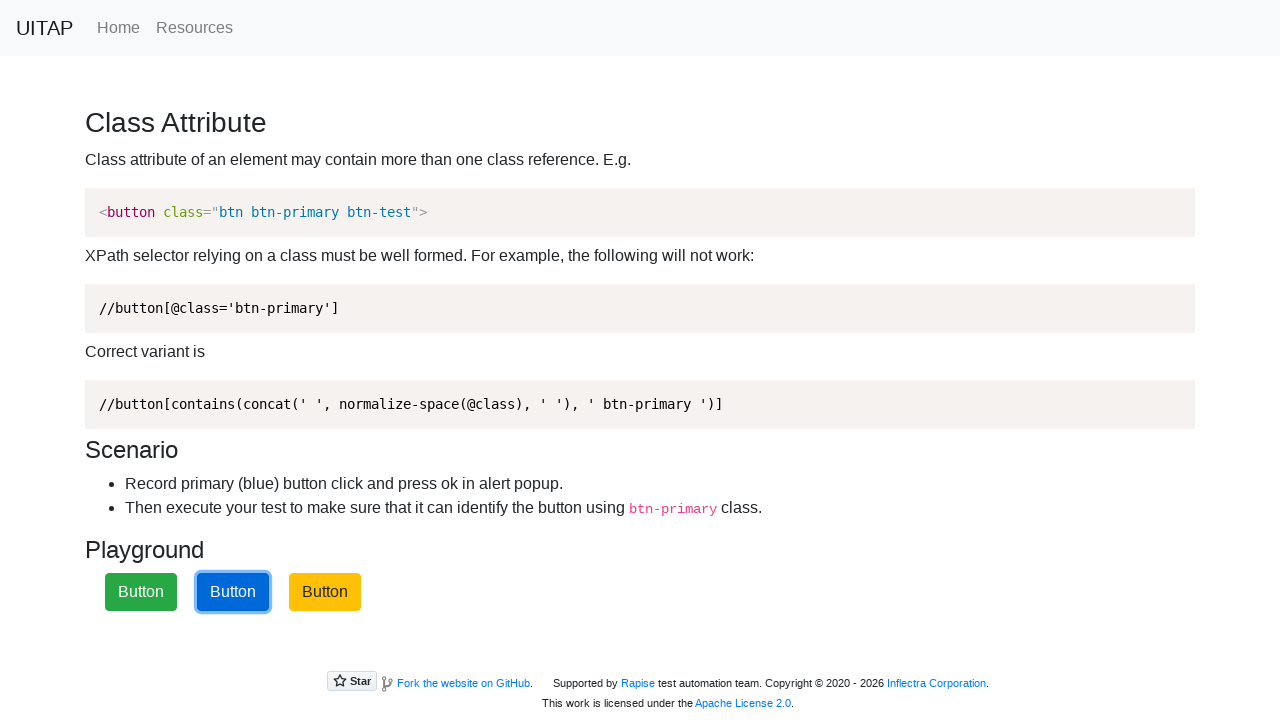